Tests the passenger selection dropdown by clicking to increment the adult count from 1 to 5, then verifies the dropdown displays "5 Adult"

Starting URL: https://rahulshettyacademy.com/dropdownsPractise/

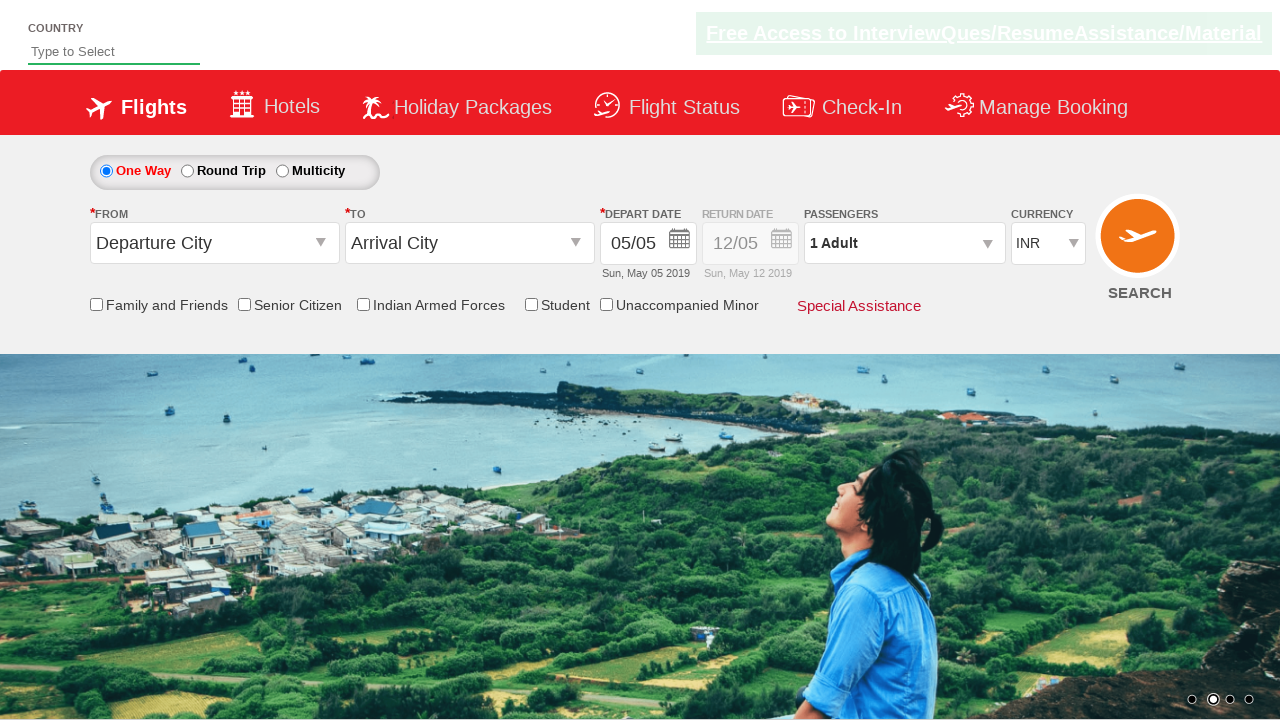

Clicked on passenger info dropdown to open it at (904, 243) on #divpaxinfo
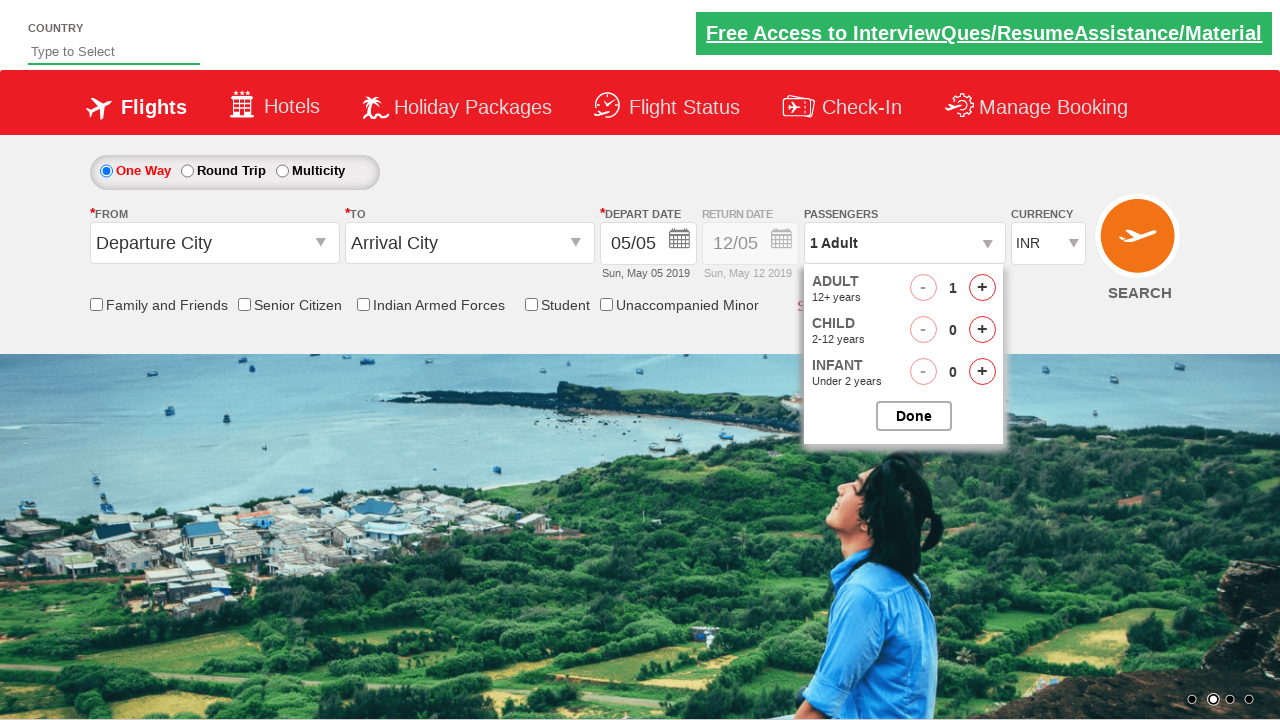

Clicked increment adult button (iteration 1 of 4) at (982, 288) on #hrefIncAdt
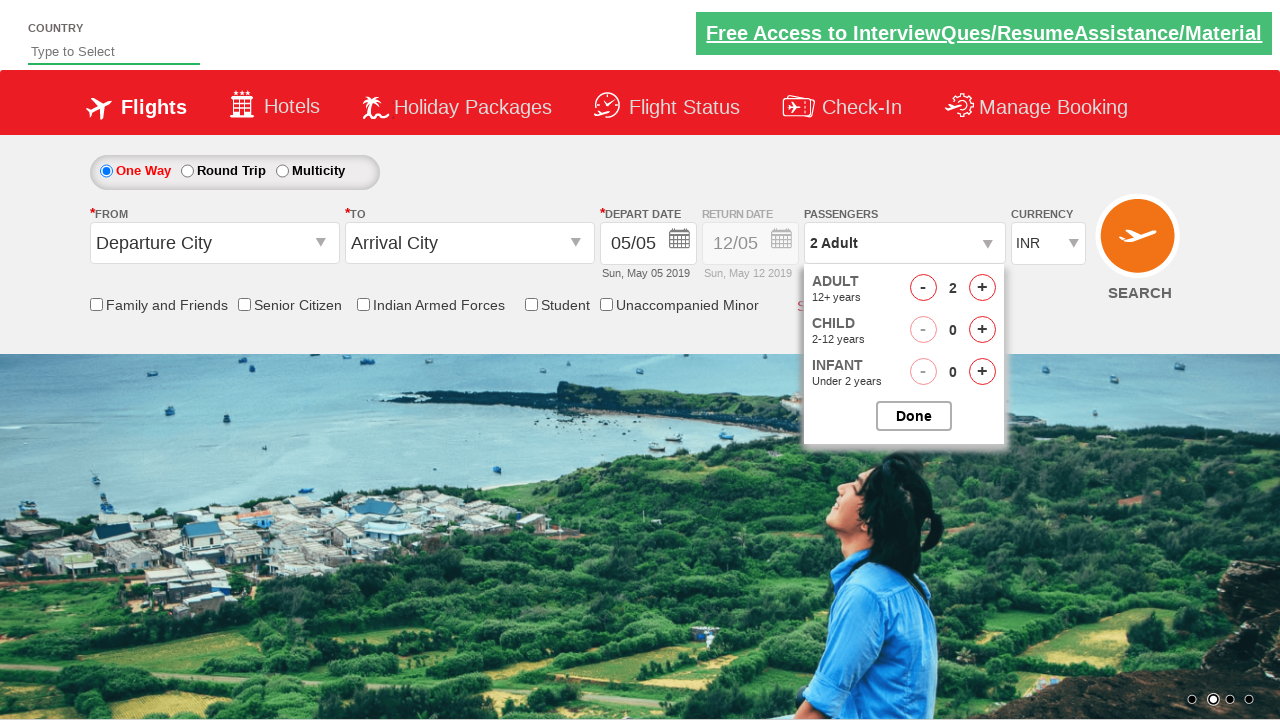

Clicked increment adult button (iteration 2 of 4) at (982, 288) on #hrefIncAdt
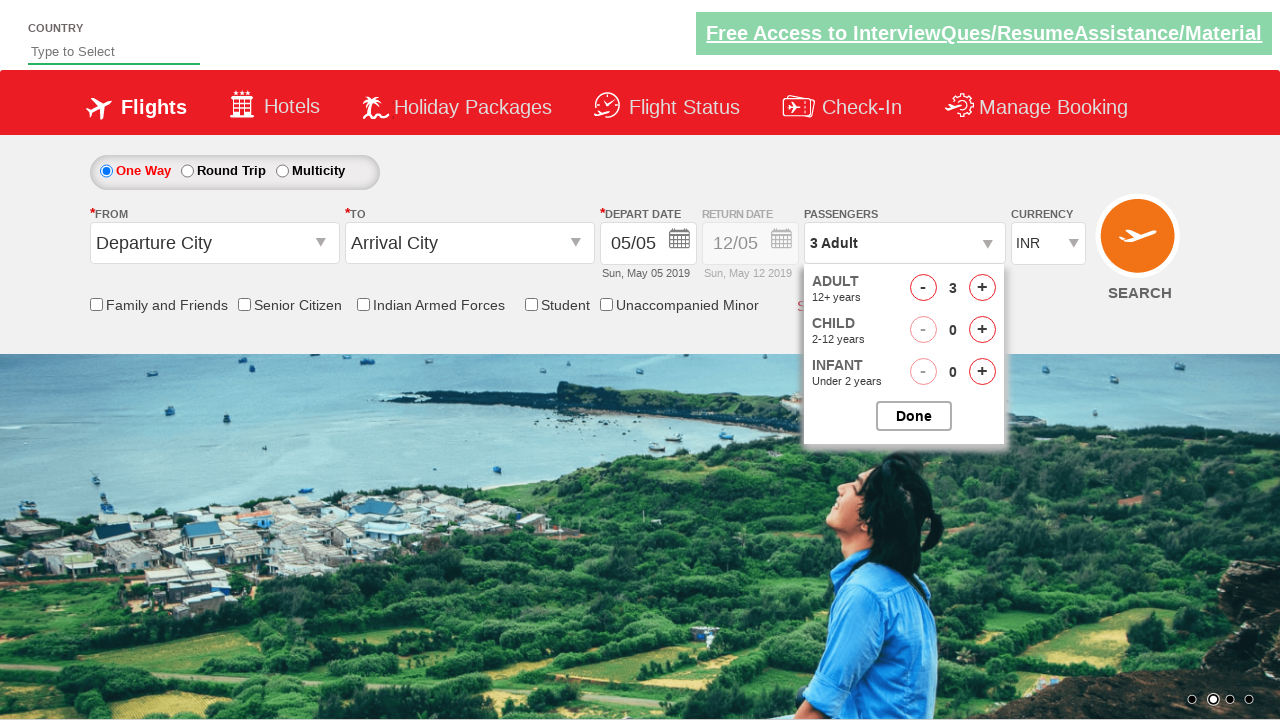

Clicked increment adult button (iteration 3 of 4) at (982, 288) on #hrefIncAdt
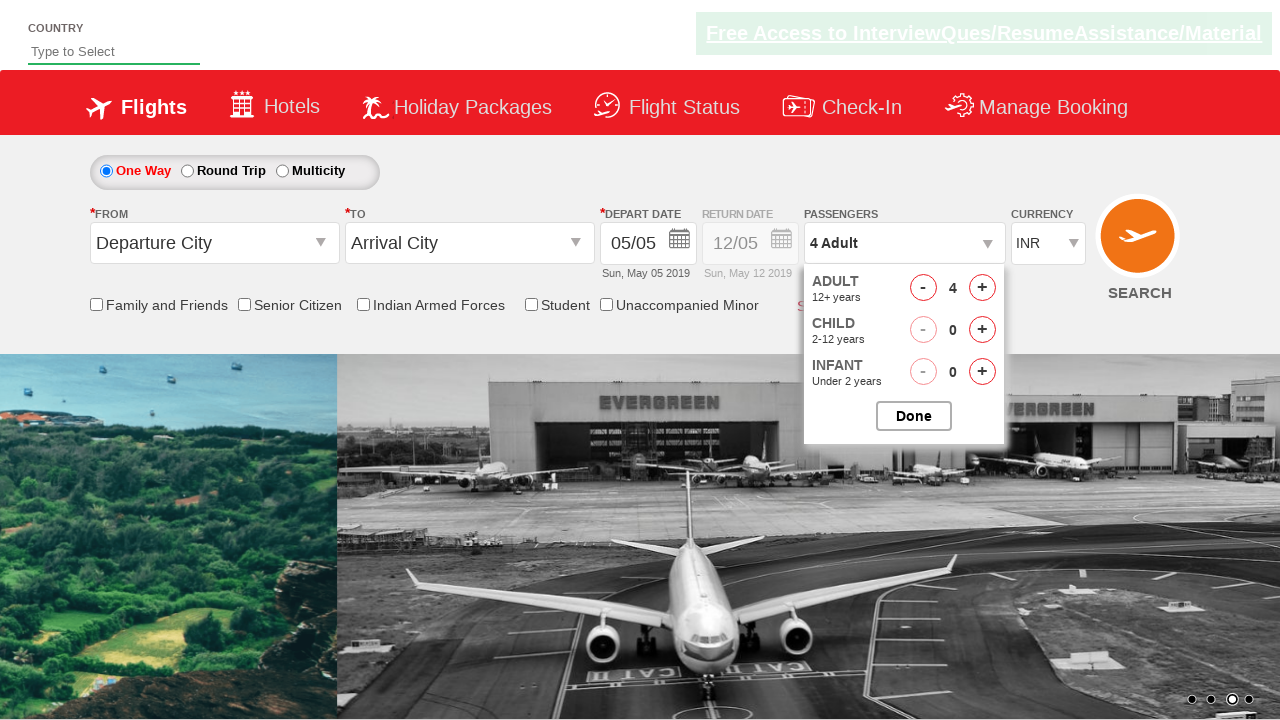

Clicked increment adult button (iteration 4 of 4) at (982, 288) on #hrefIncAdt
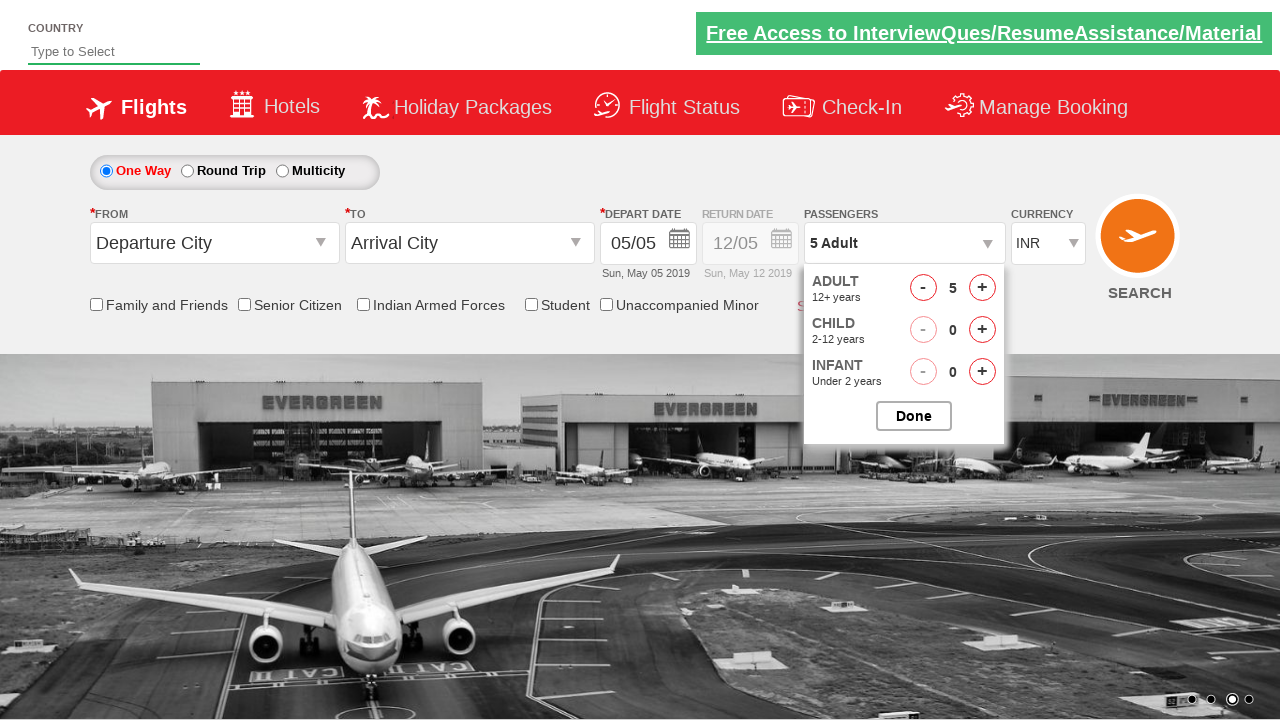

Closed the passenger options dropdown at (914, 416) on #btnclosepaxoption
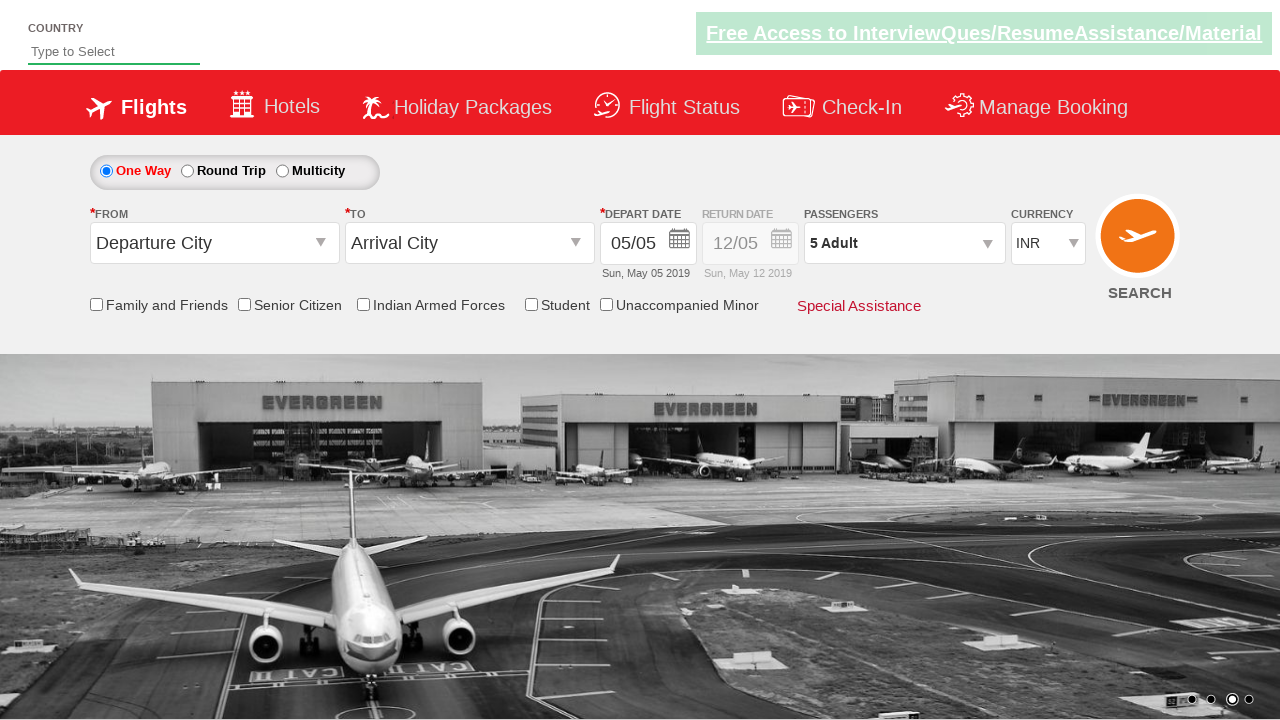

Retrieved passenger dropdown text content
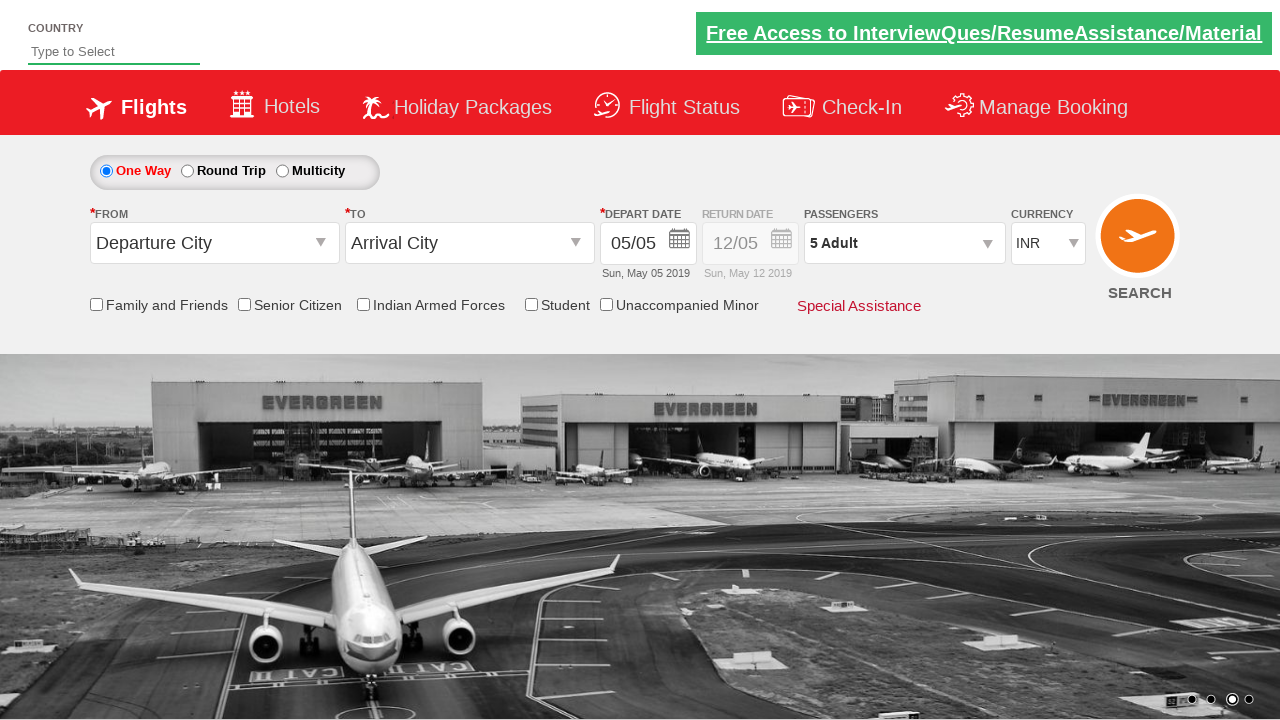

Verified dropdown displays '5 Adult'
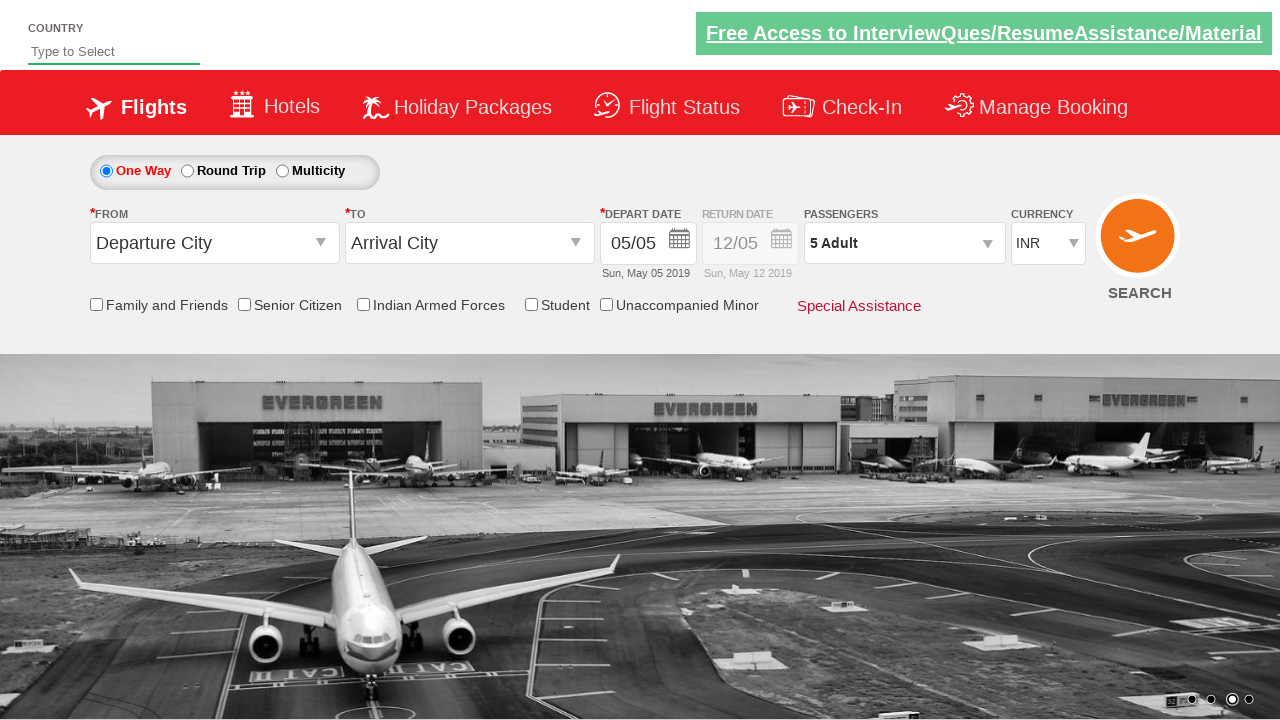

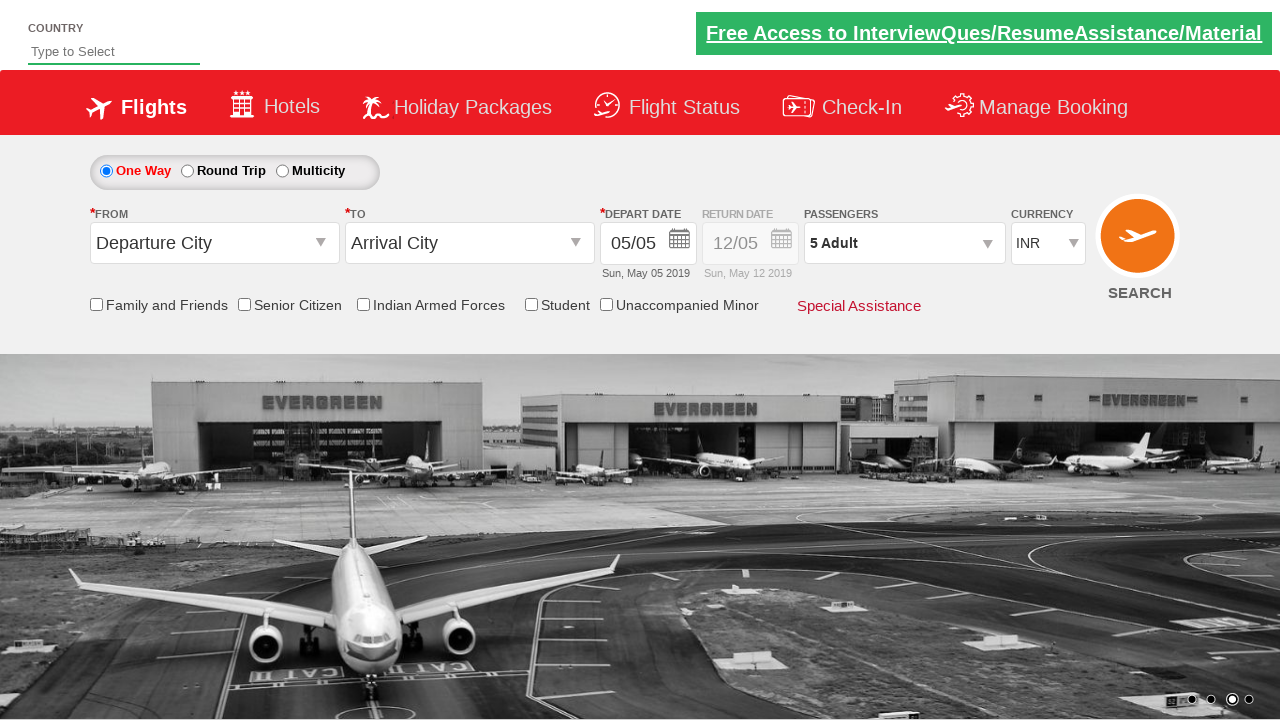